Tests Edge browser launch, navigates to a playground page and verifies the page title

Starting URL: https://mrreddyautomation.com/playground/

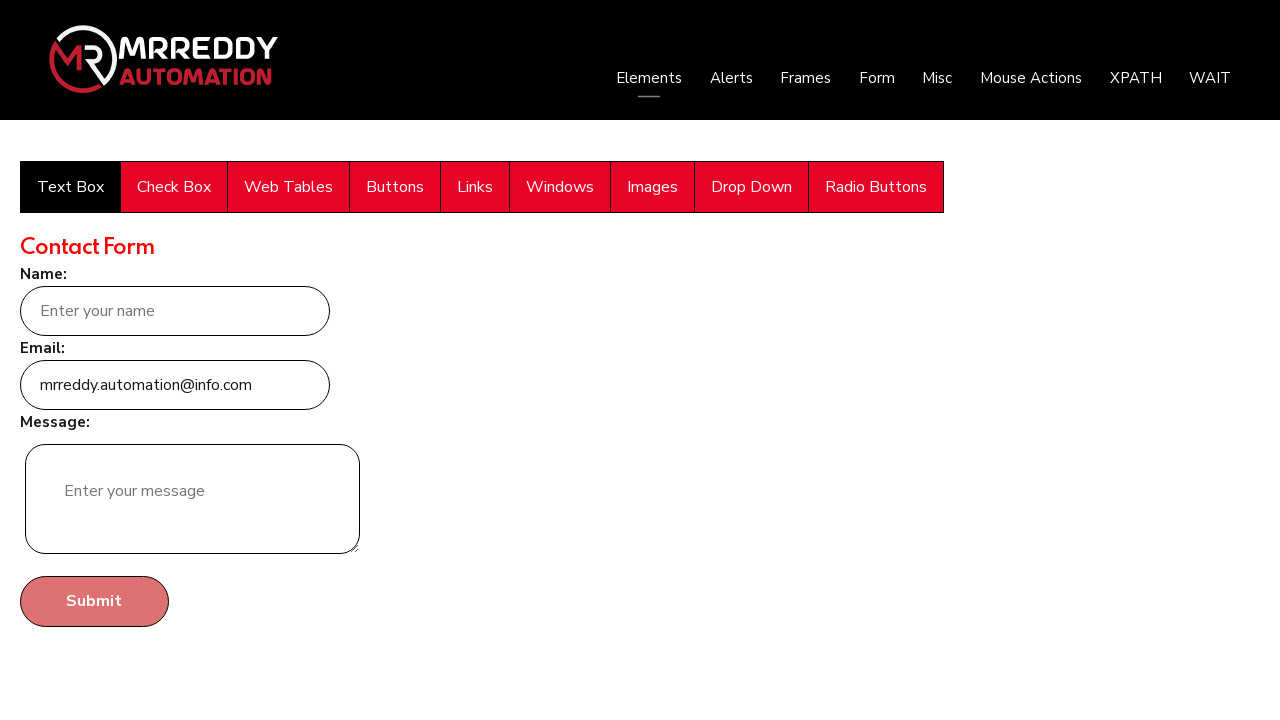

Retrieved page title
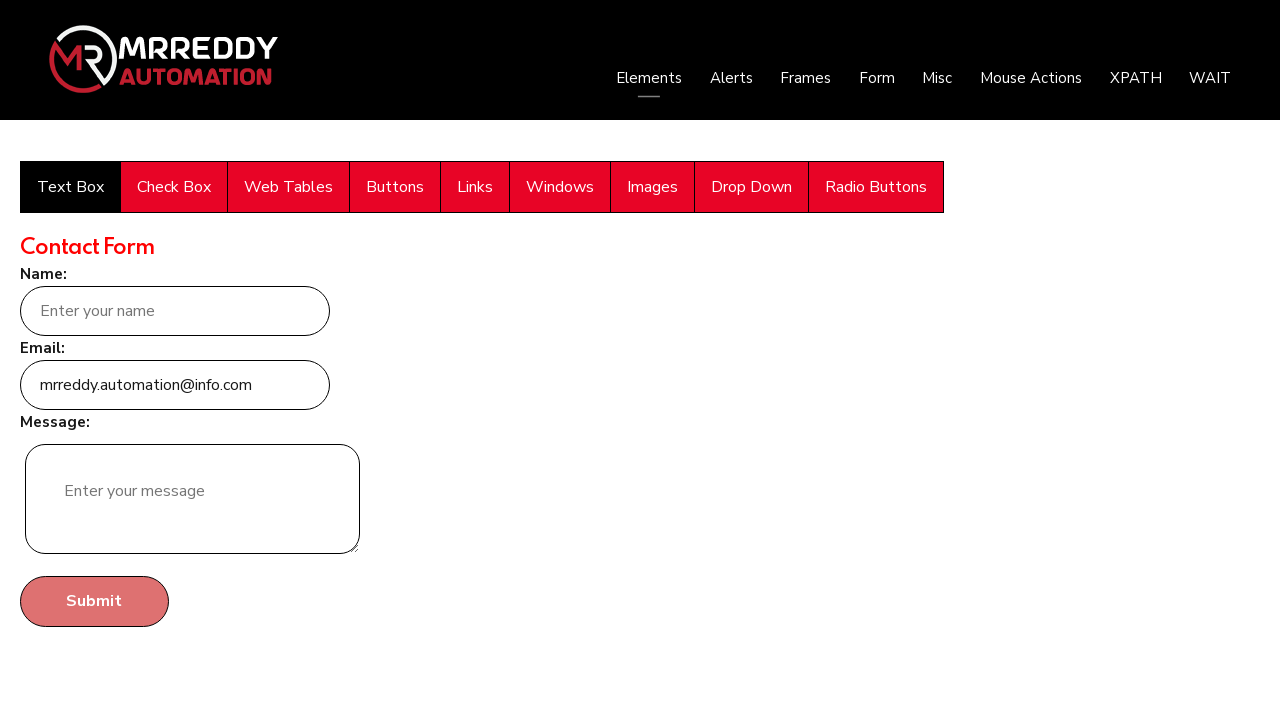

Printed page title to console
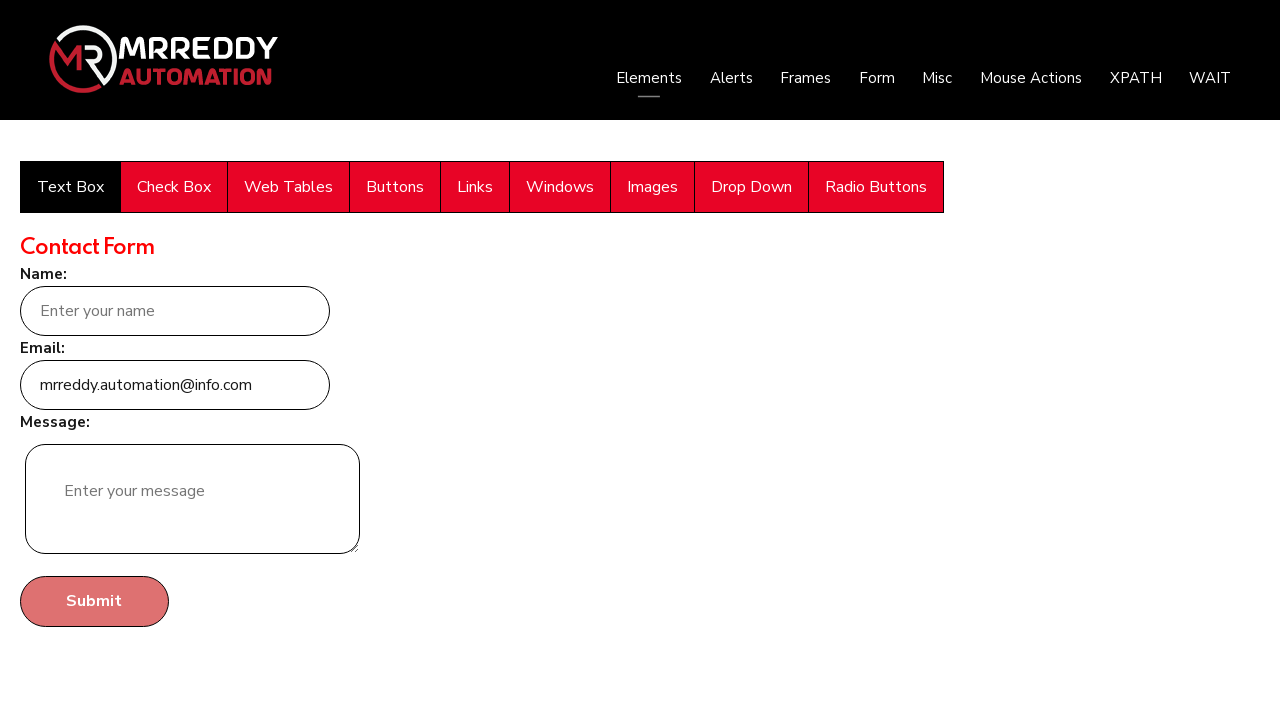

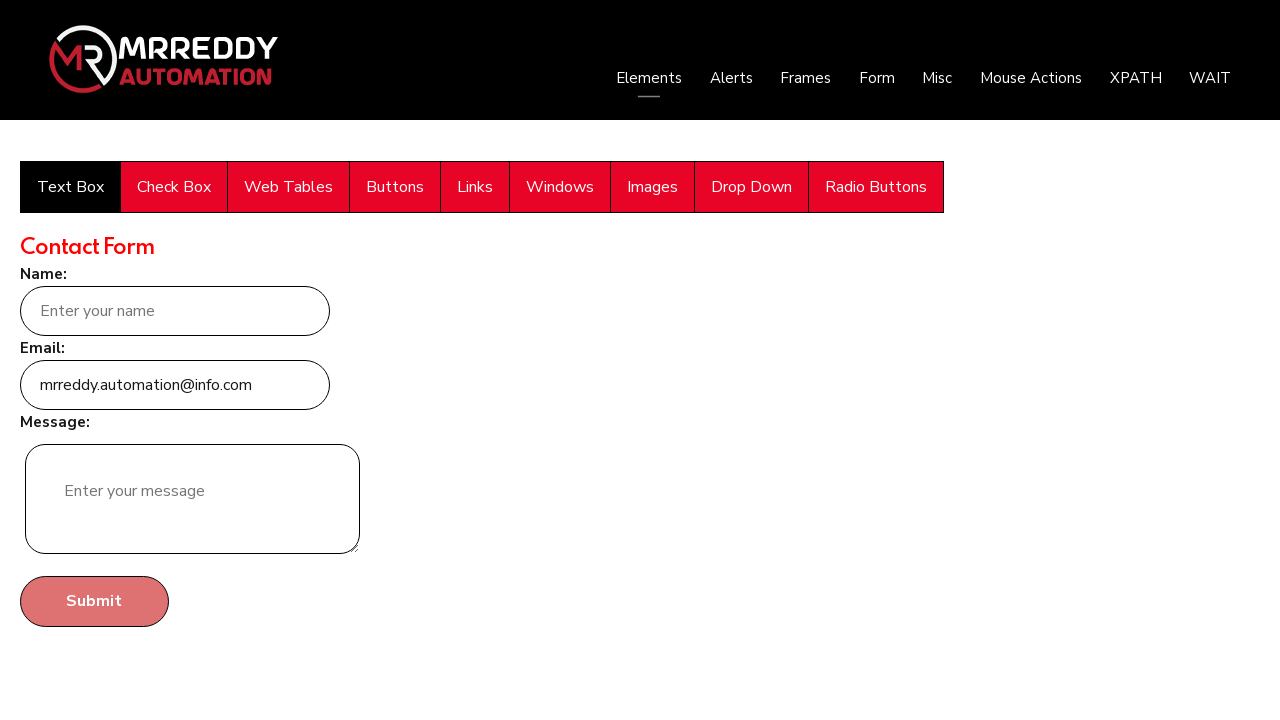